Tests a slow calculator application by setting a delay, performing a calculation (7+8), and verifying the result equals 15

Starting URL: https://bonigarcia.dev/selenium-webdriver-java/slow-calculator.html

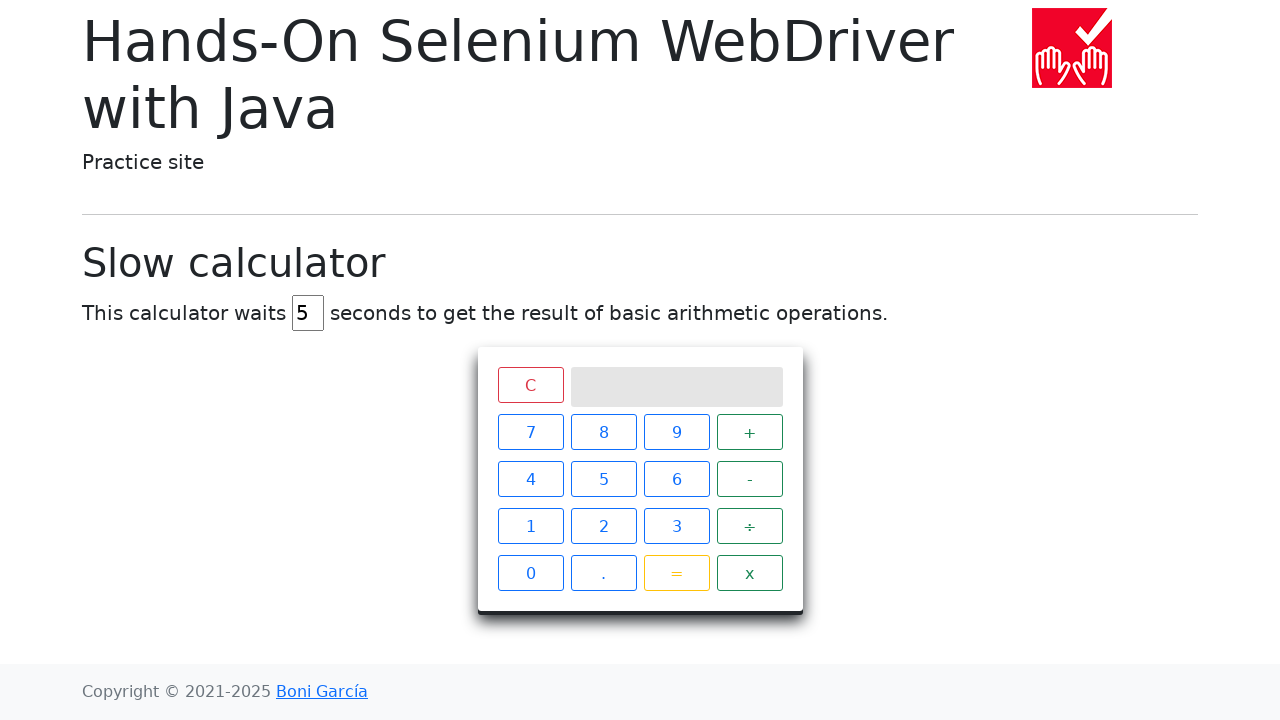

Cleared delay input field on #delay
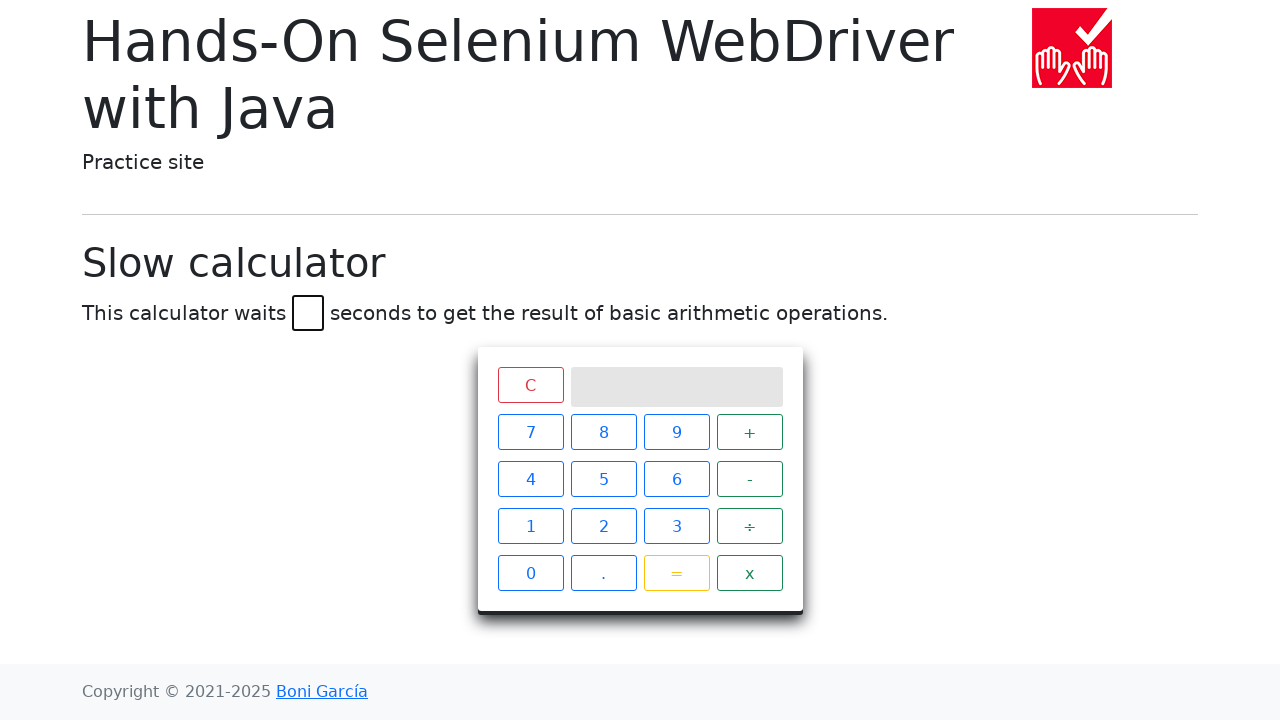

Set delay to 45 seconds on #delay
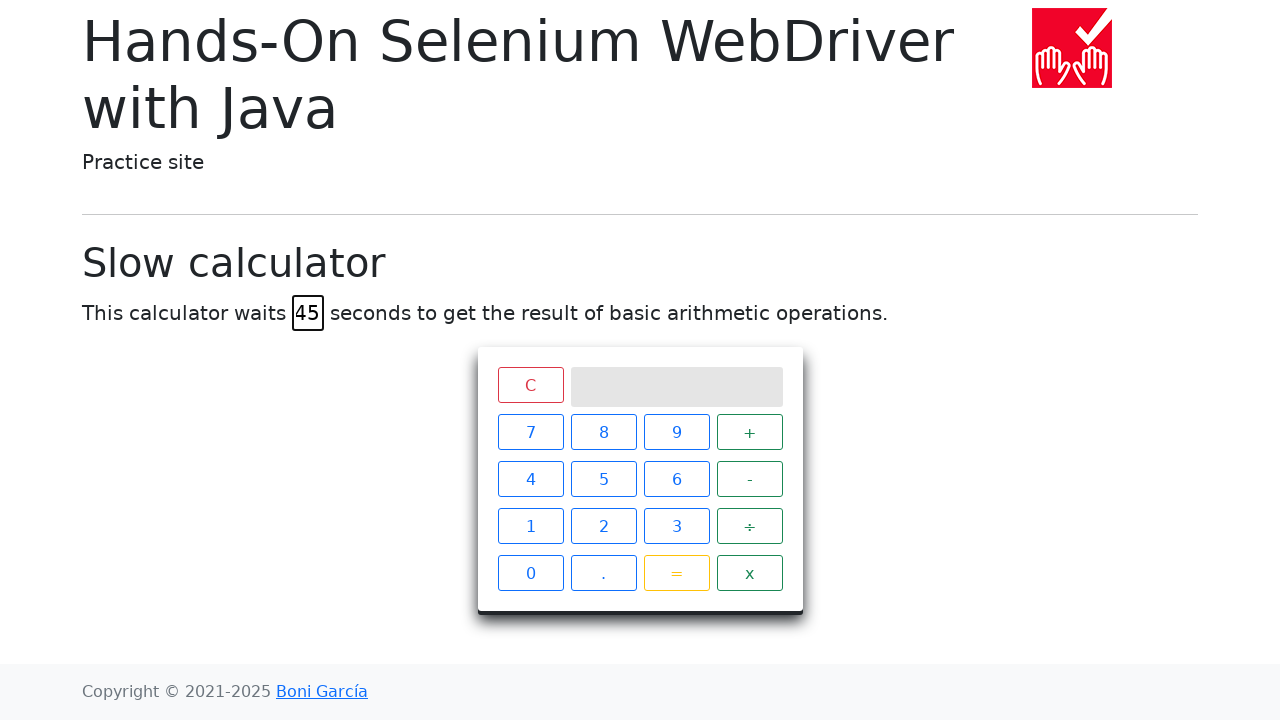

Clicked calculator button 7 at (530, 432) on .btn-outline-primary, .btn-outline-success, .btn-outline-warning >> nth=0
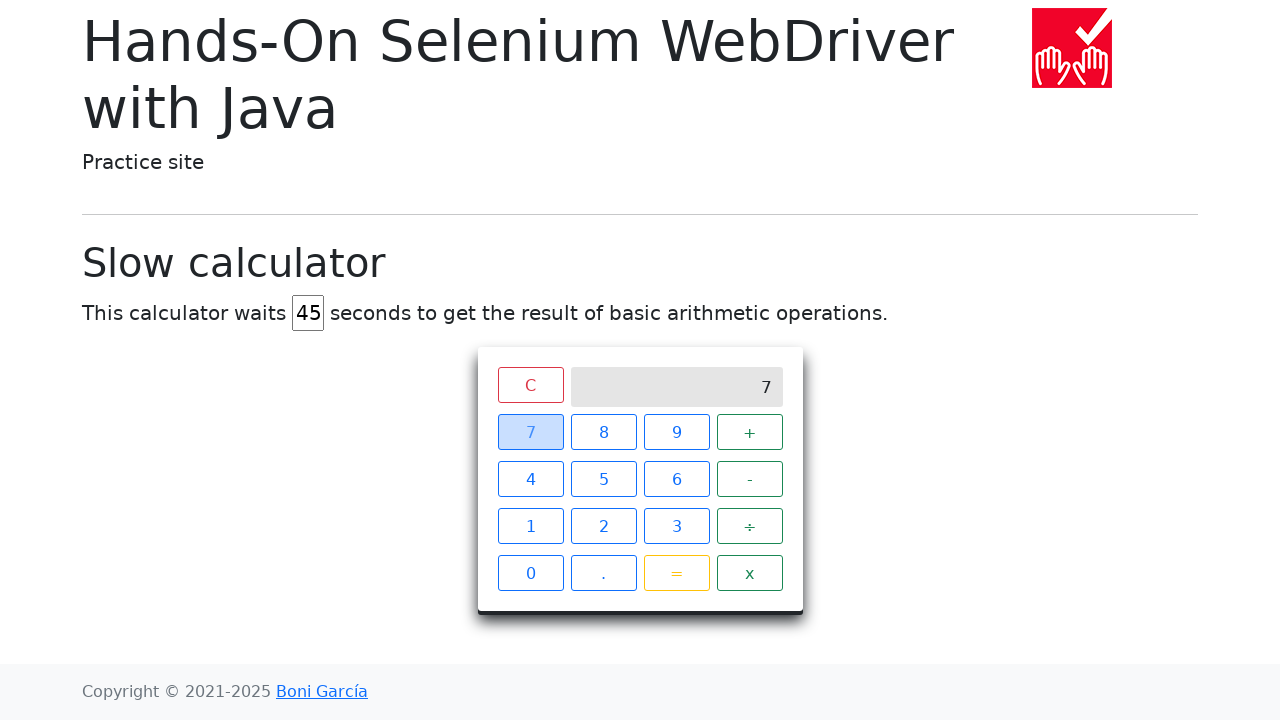

Clicked calculator button + at (750, 432) on .btn-outline-primary, .btn-outline-success, .btn-outline-warning >> nth=3
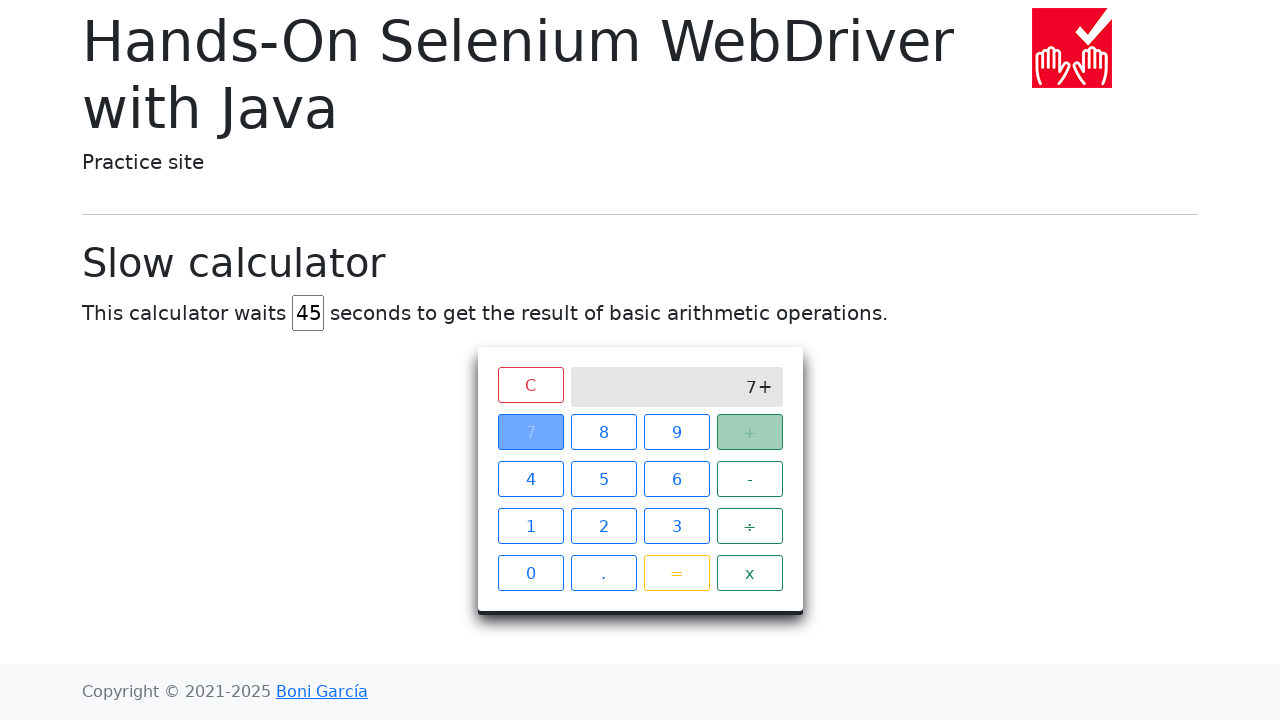

Clicked calculator button 8 at (604, 432) on .btn-outline-primary, .btn-outline-success, .btn-outline-warning >> nth=1
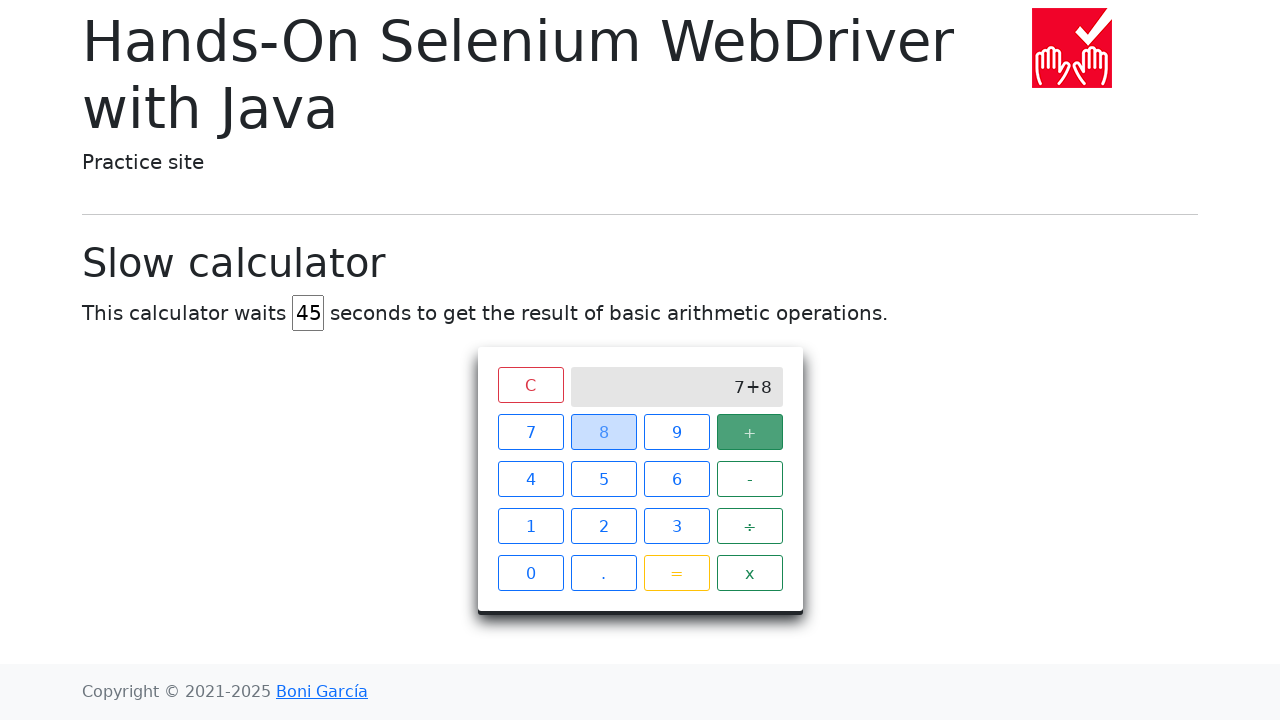

Clicked calculator button = at (676, 573) on .btn-outline-primary, .btn-outline-success, .btn-outline-warning >> nth=14
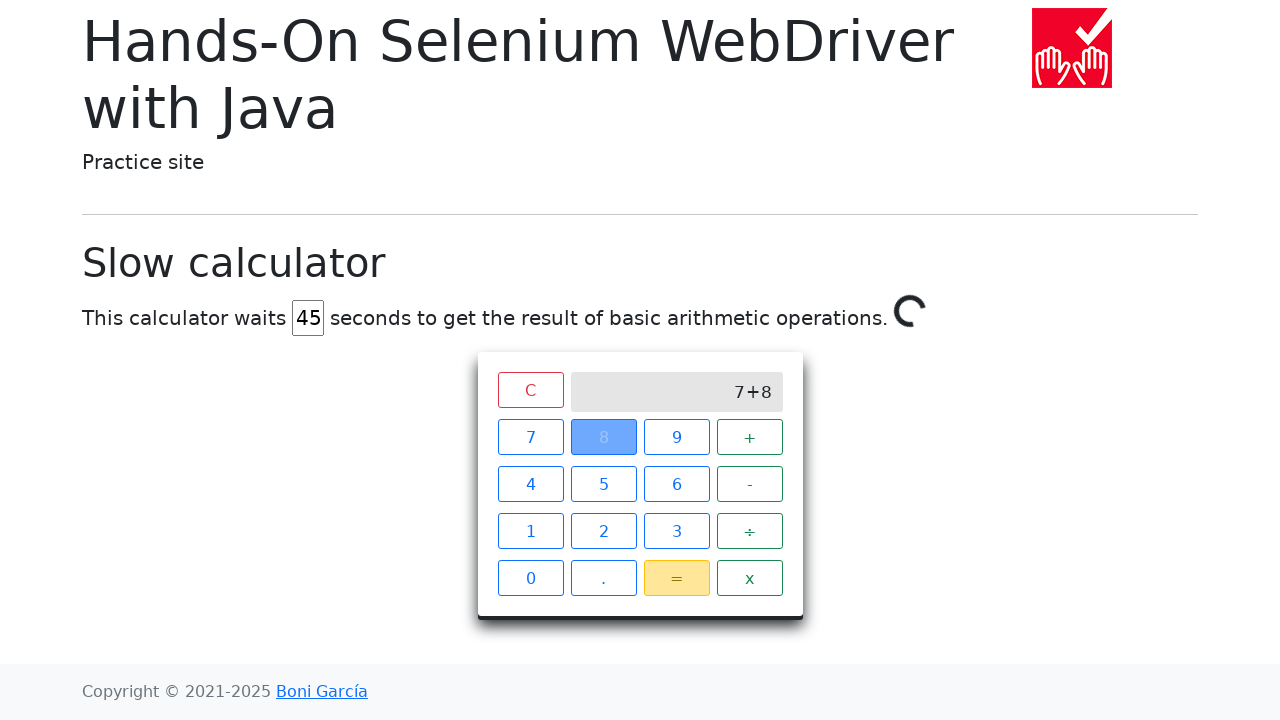

Verified calculator result equals 15
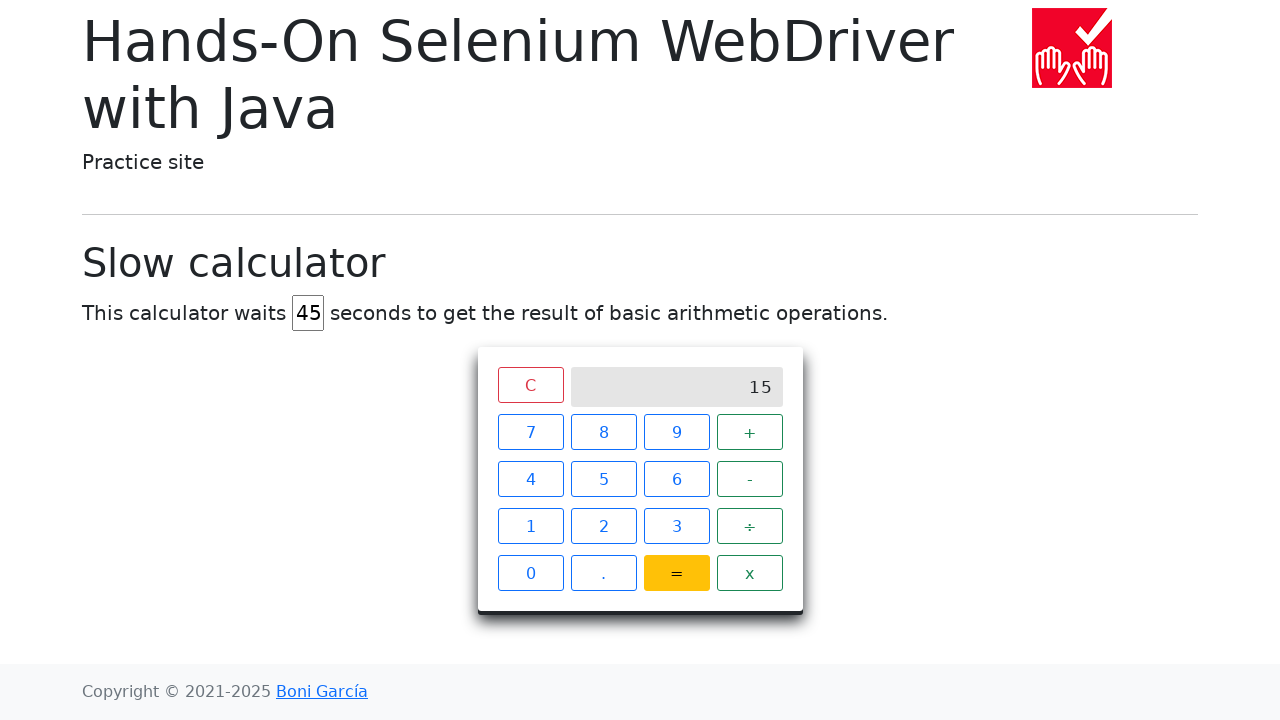

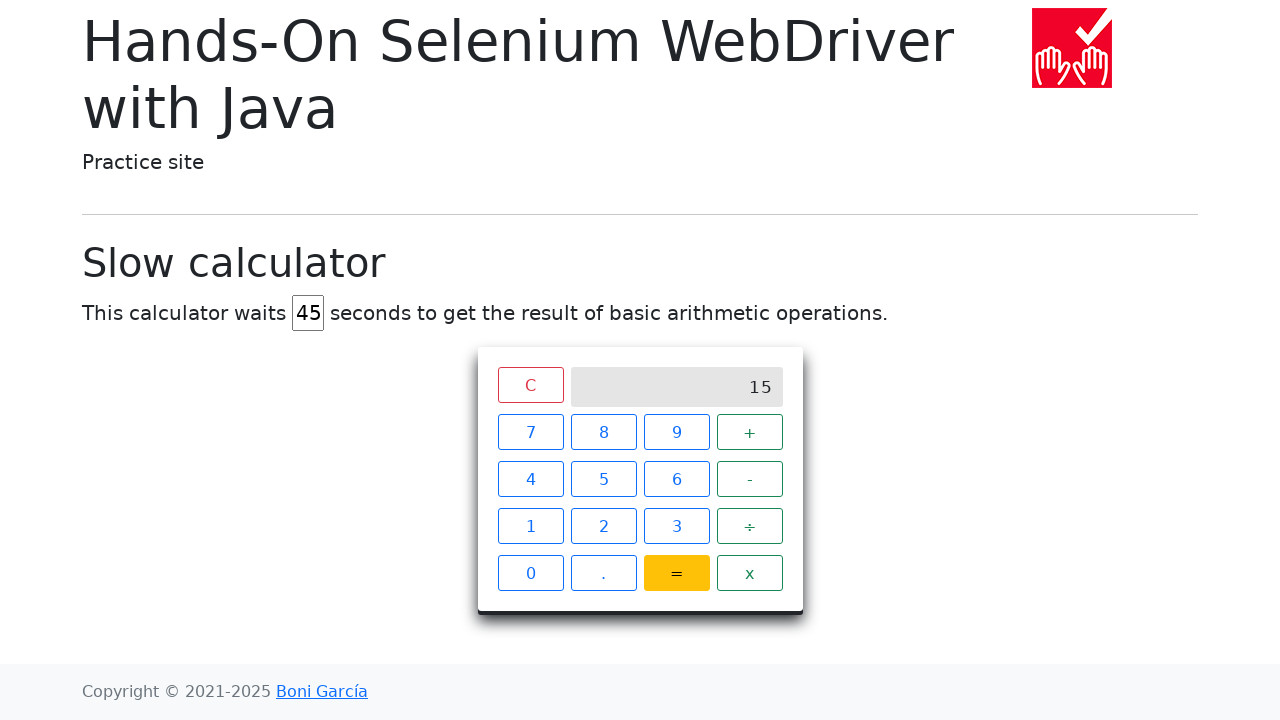